Tests drag-and-drop functionality using the dragAndDrop method to move an element from source to target

Starting URL: https://jqueryui.com/droppable/

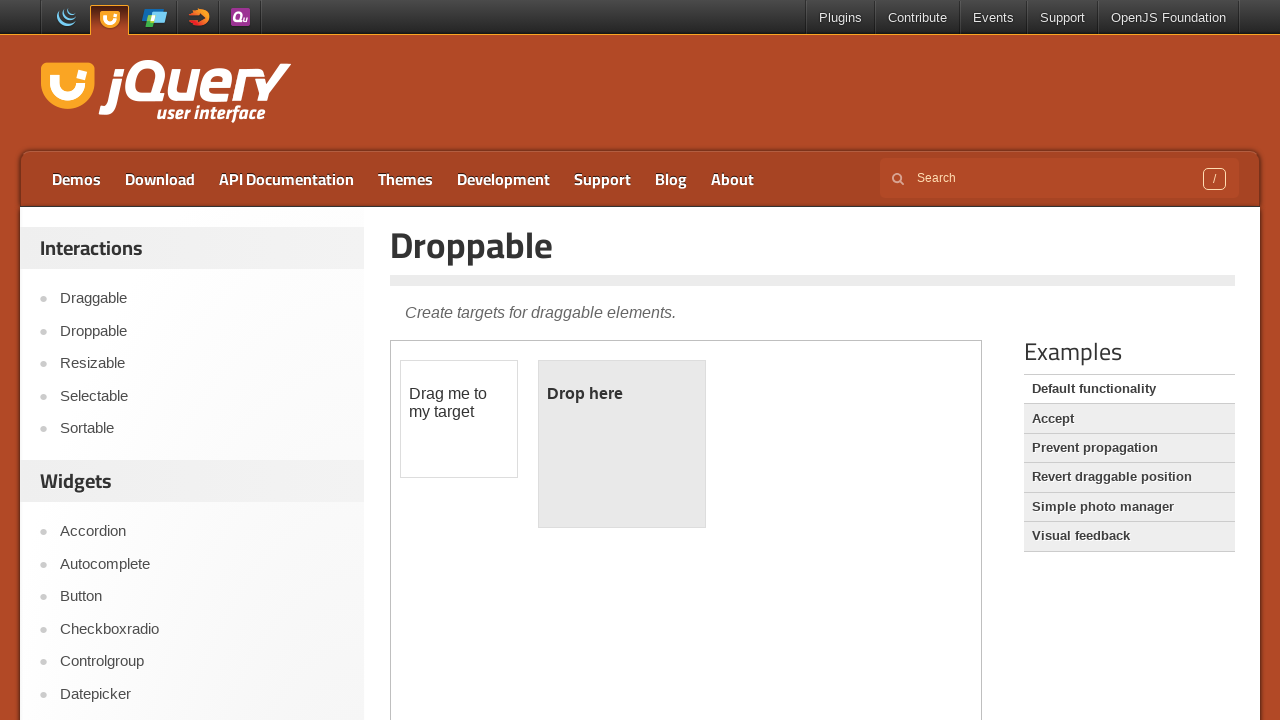

Navigated to jQuery UI droppable demo page
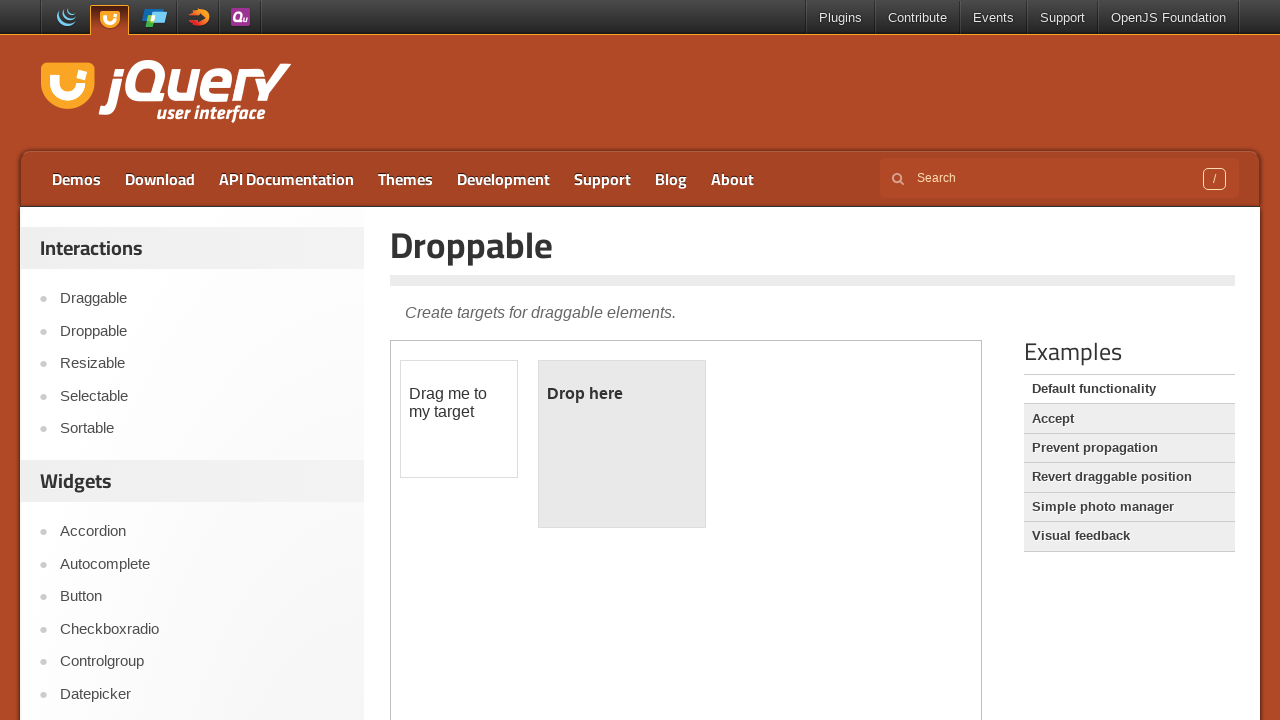

Dragged draggable element to droppable target using dragAndDrop at (622, 444)
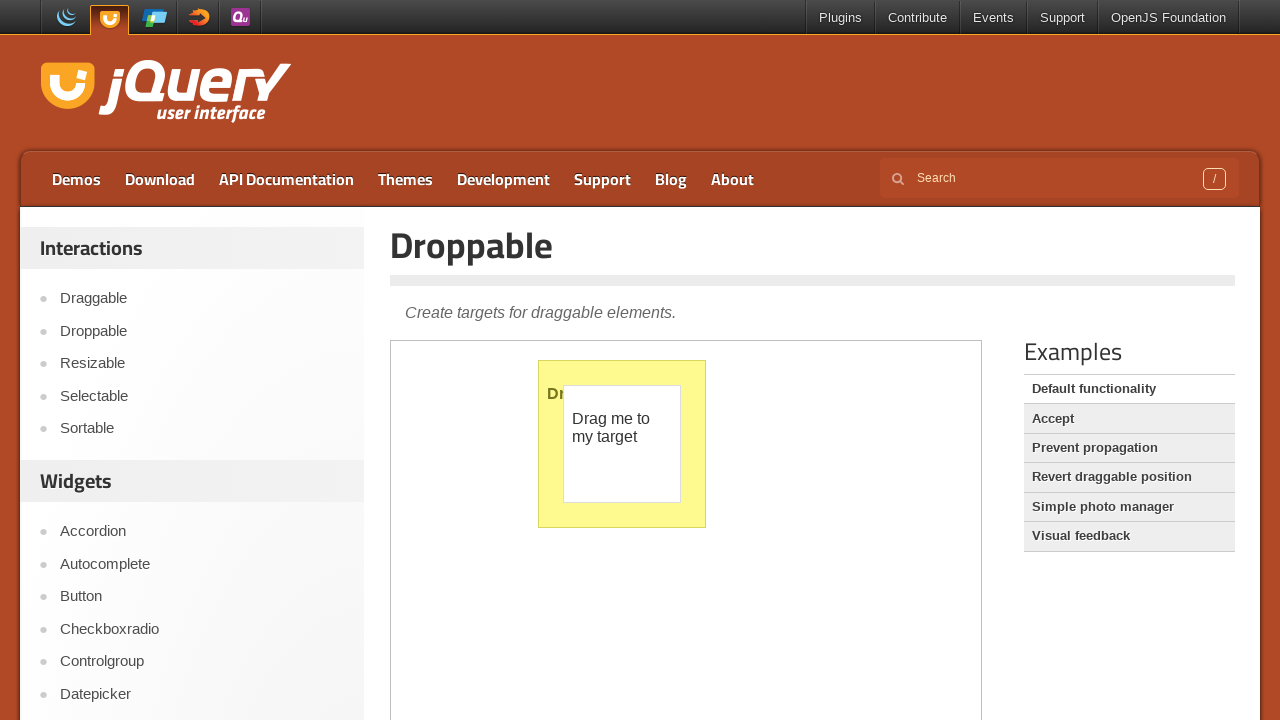

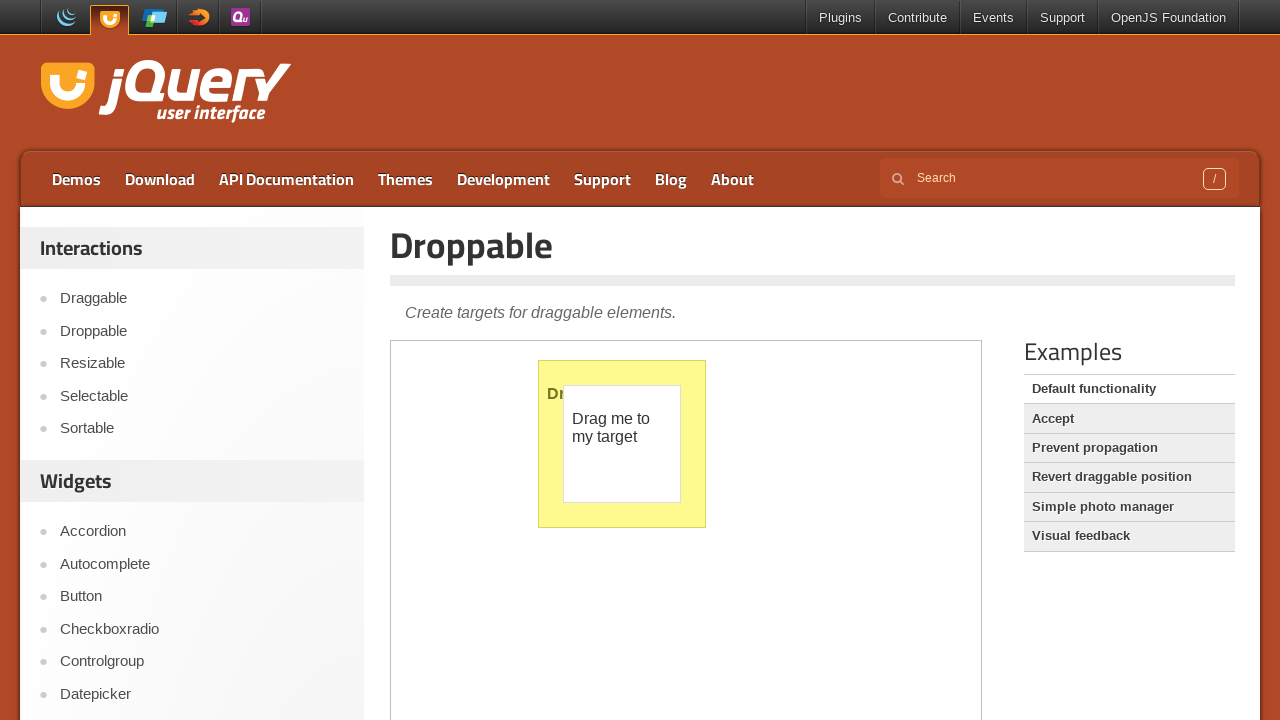